Tests text input functionality on a UI testing playground by entering text in an input field, clicking a button, and verifying the button text updates to the entered value.

Starting URL: http://uitestingplayground.com/textinput

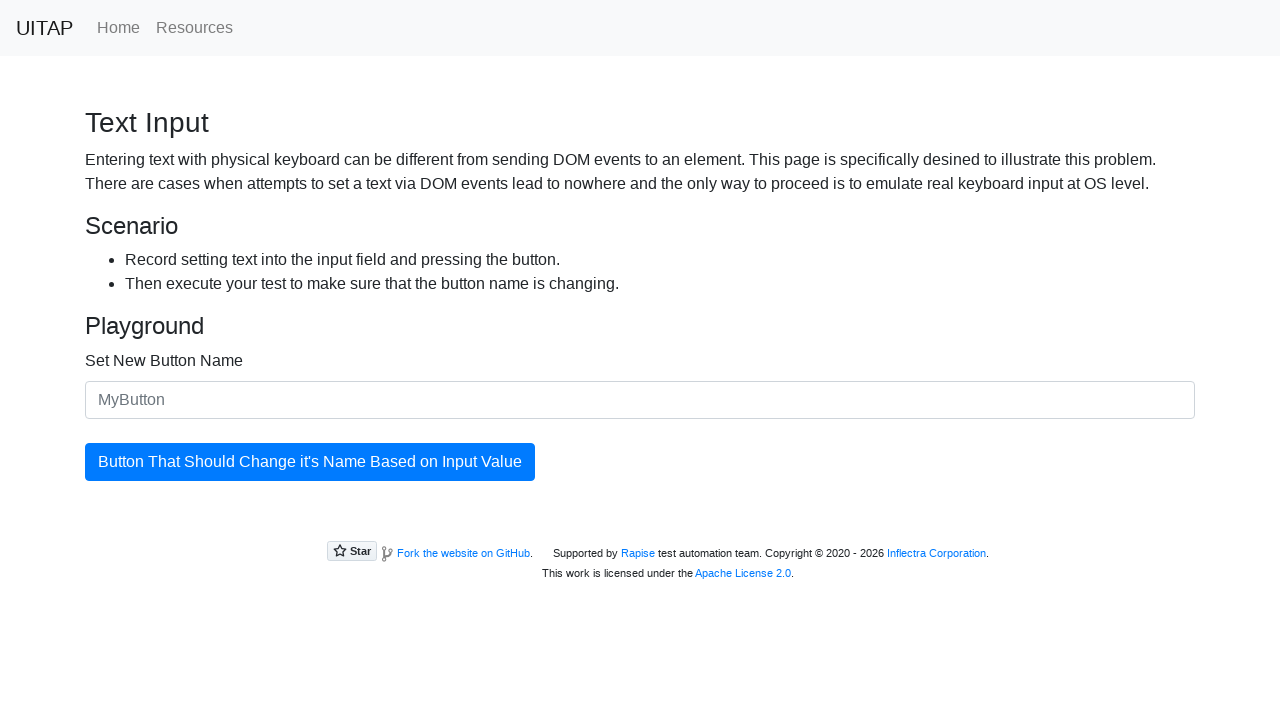

Filled text input field with 'SkyPro' on #newButtonName
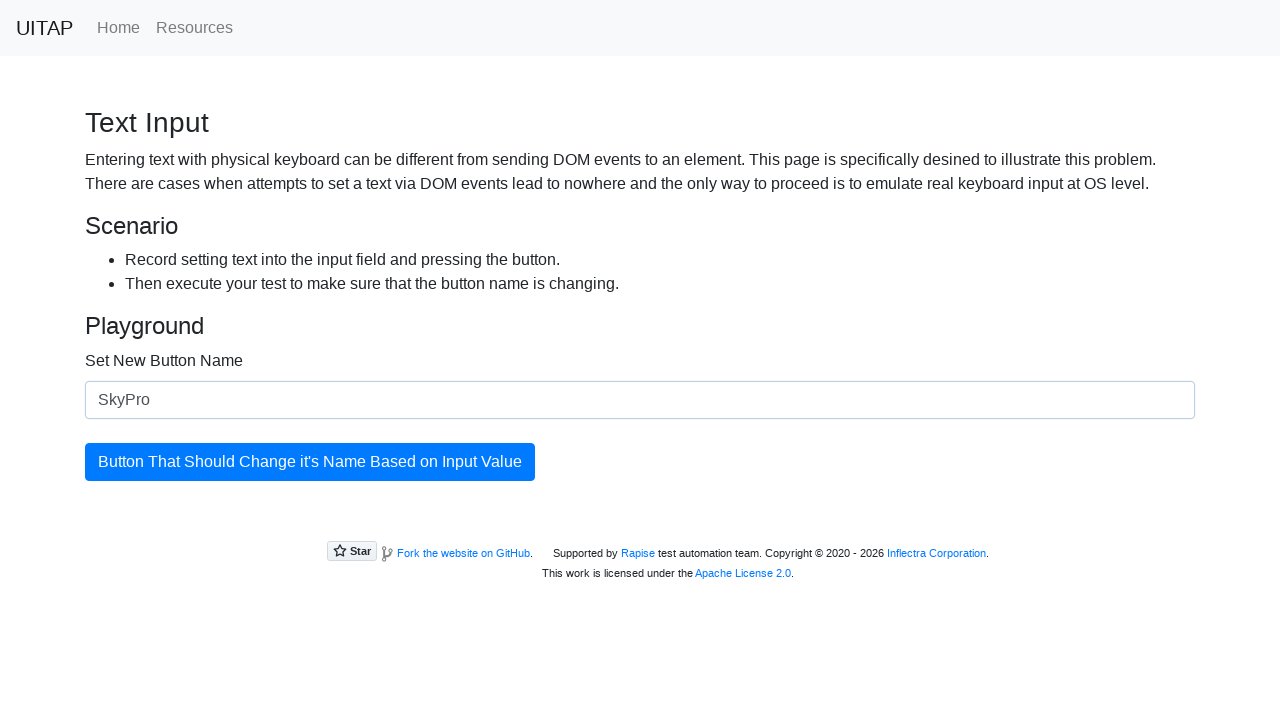

Clicked the updating button at (310, 462) on #updatingButton
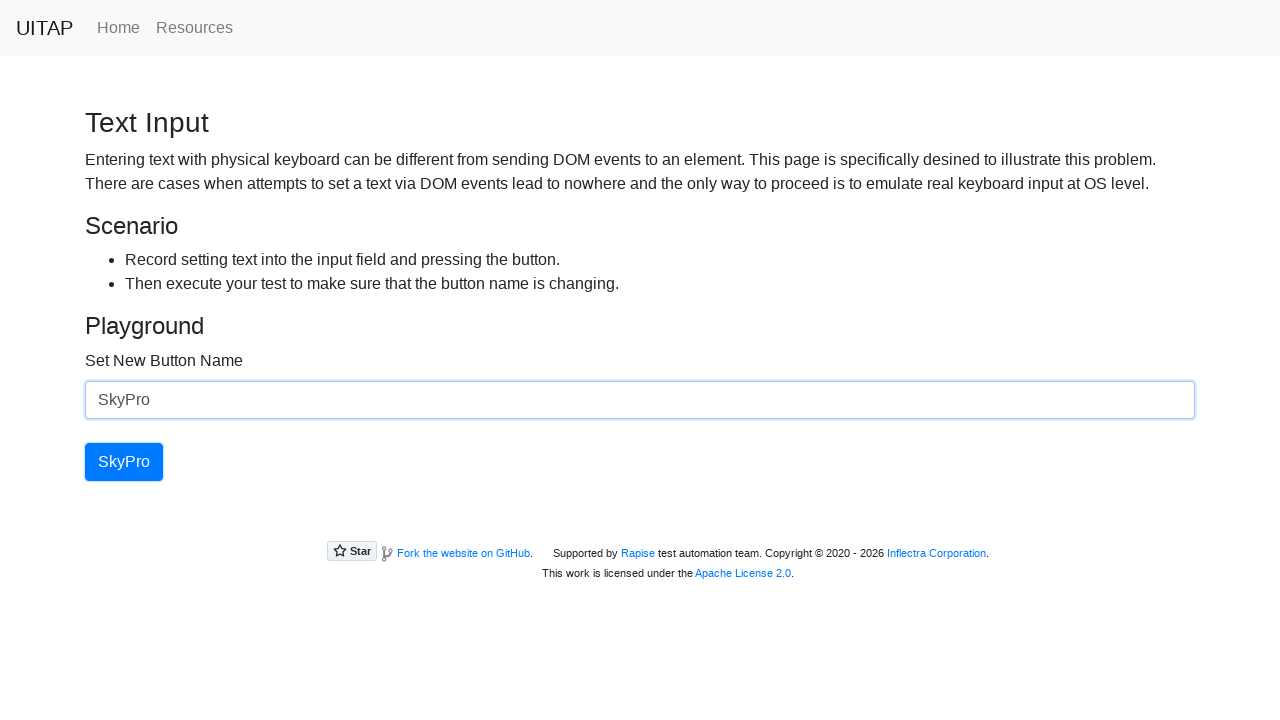

Button element is ready
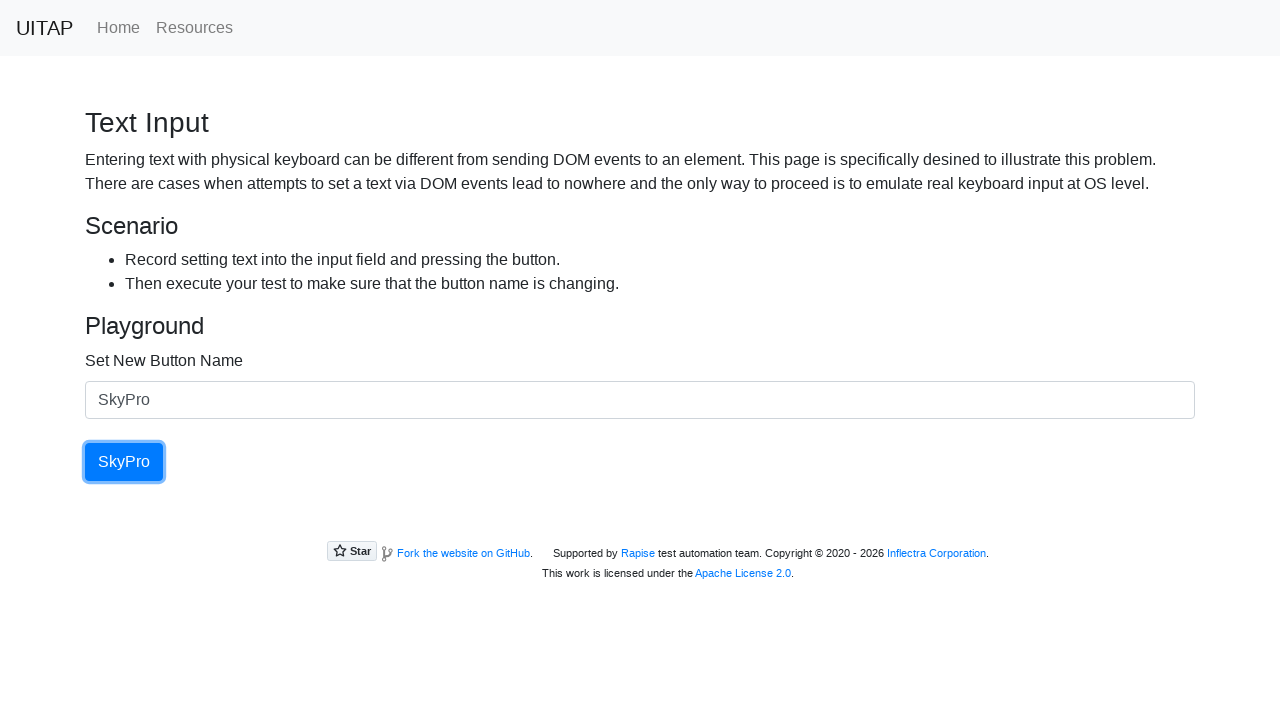

Retrieved button text: 'SkyPro'
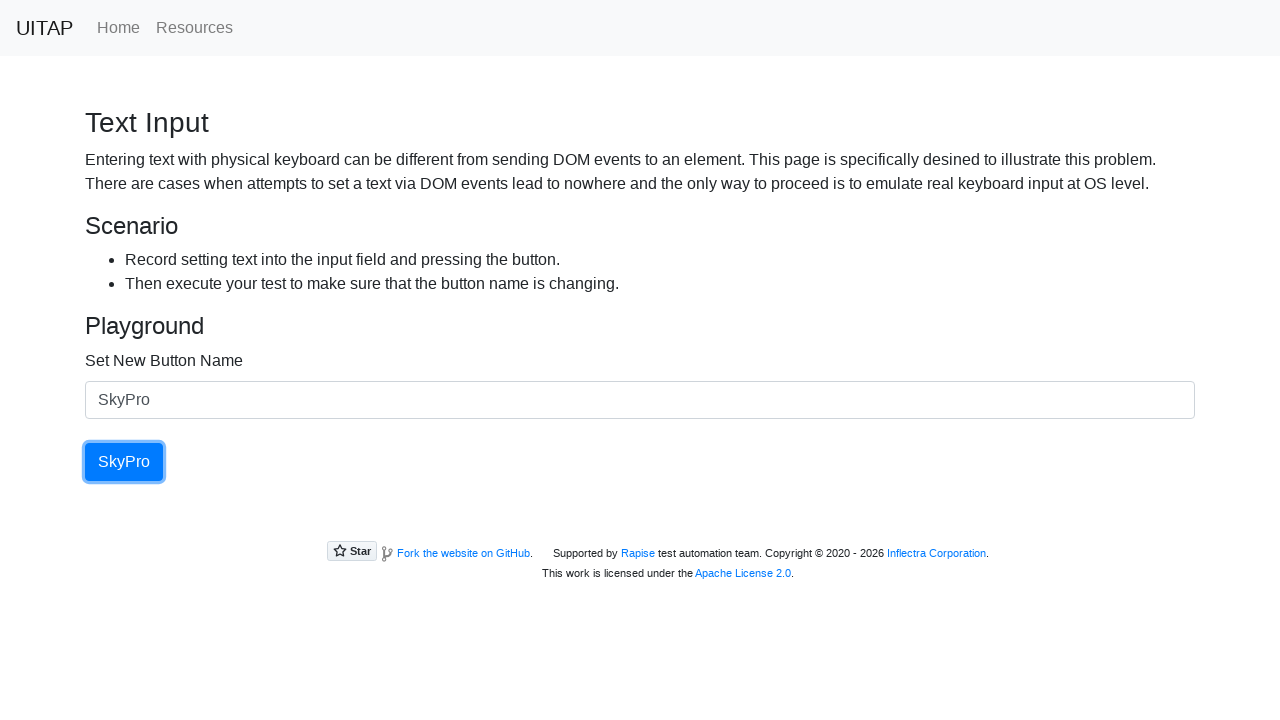

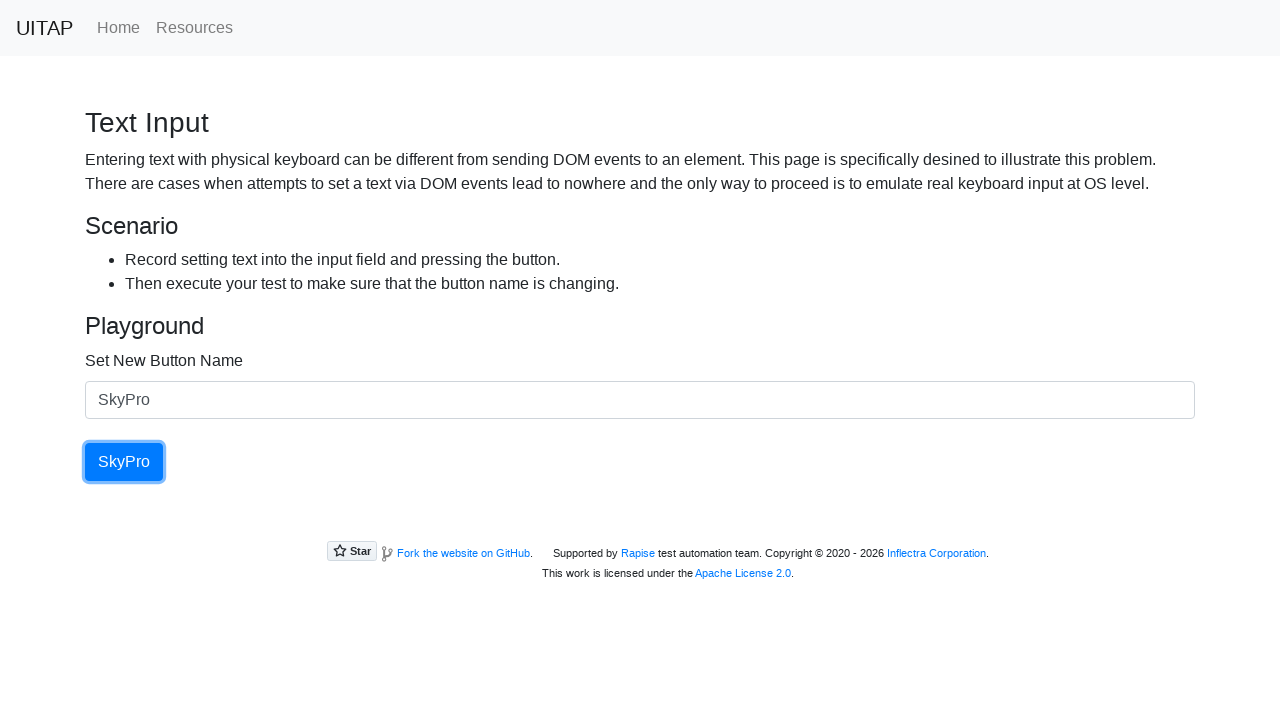